Tests checkbox selection, dropdown interaction, form input, and alert handling on a practice automation page by selecting a checkbox, using its value to interact with a dropdown and input field, then triggering and accepting an alert.

Starting URL: https://rahulshettyacademy.com/AutomationPractice/

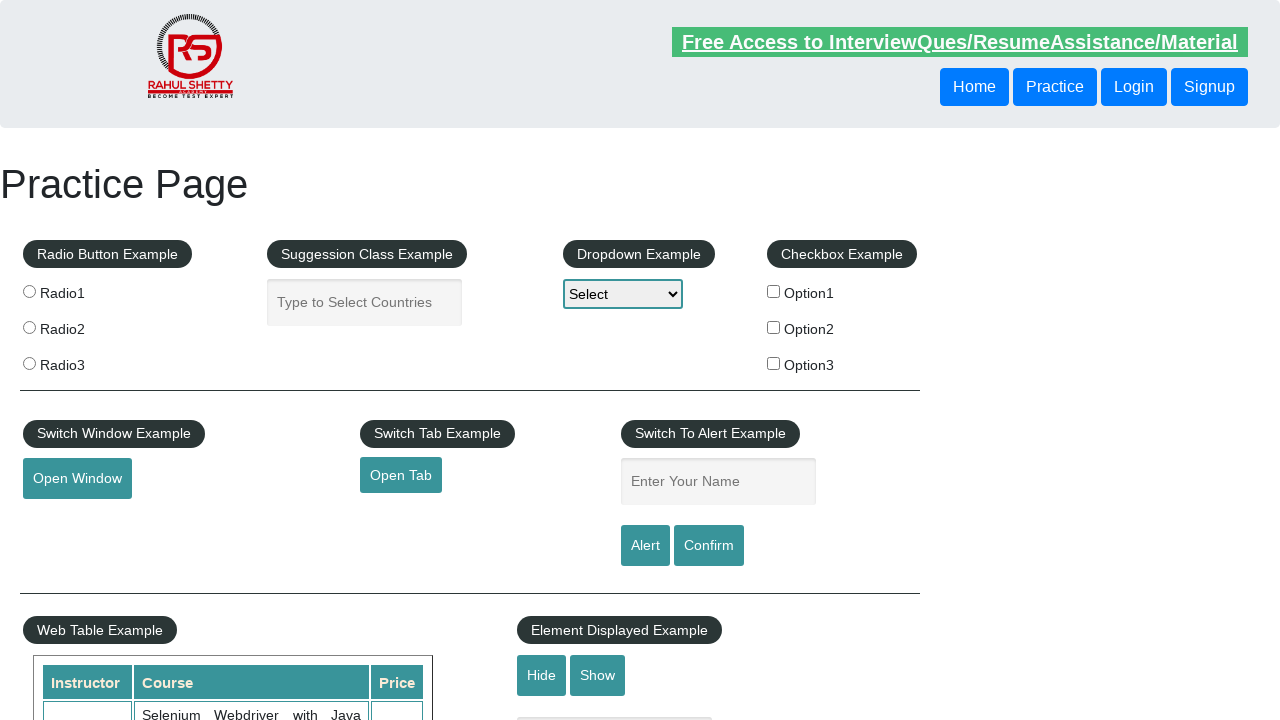

Clicked on 2nd checkbox at (774, 327) on #checkBoxOption2
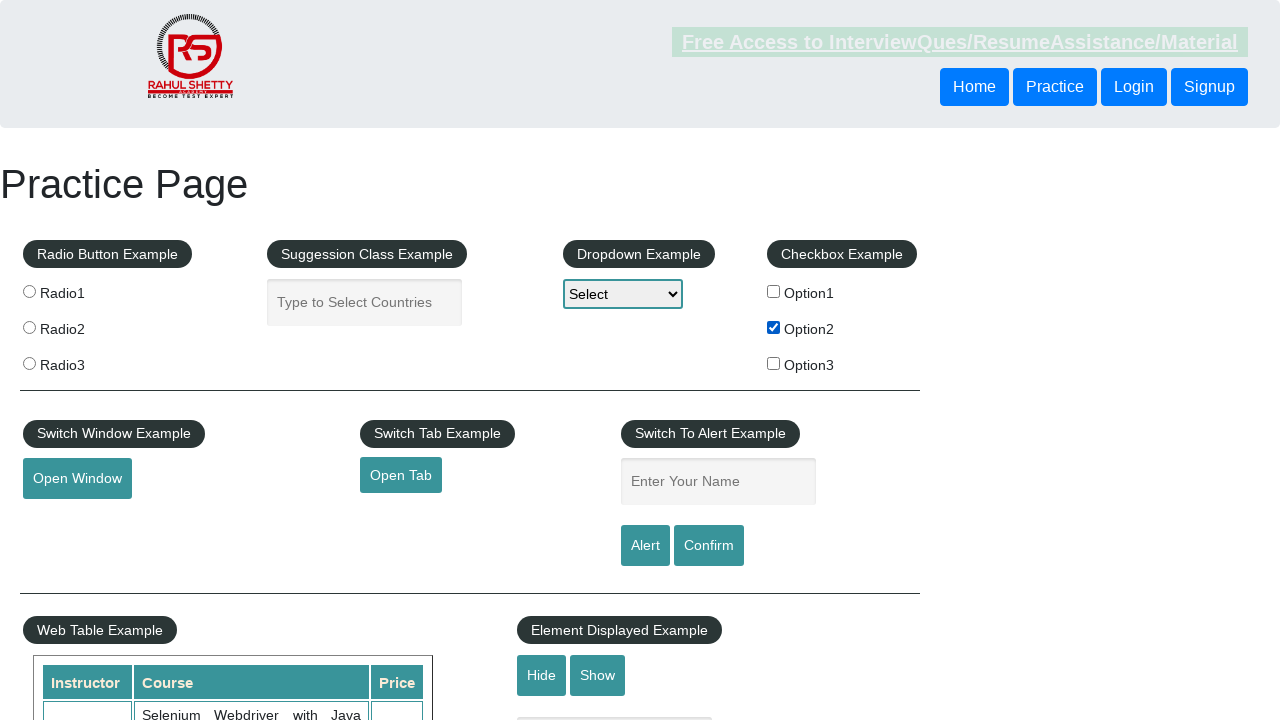

Retrieved checkbox value: option2
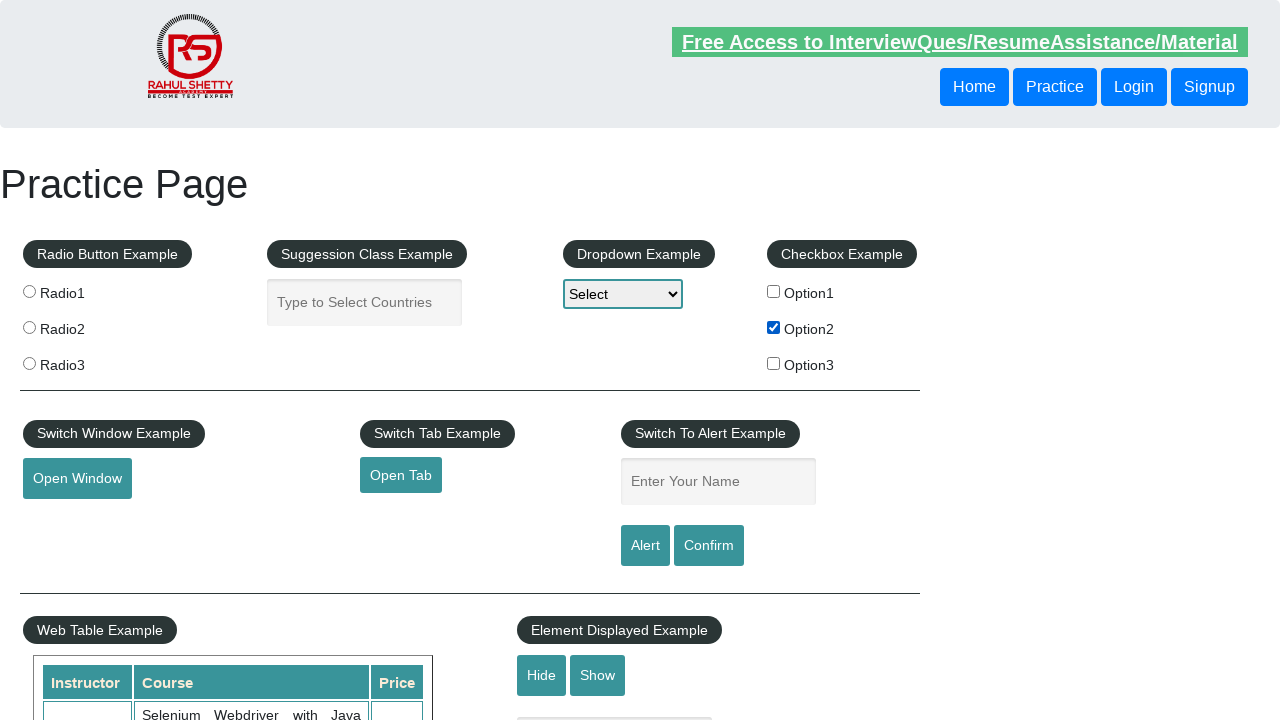

Clicked dropdown to open options at (623, 294) on #dropdown-class-example
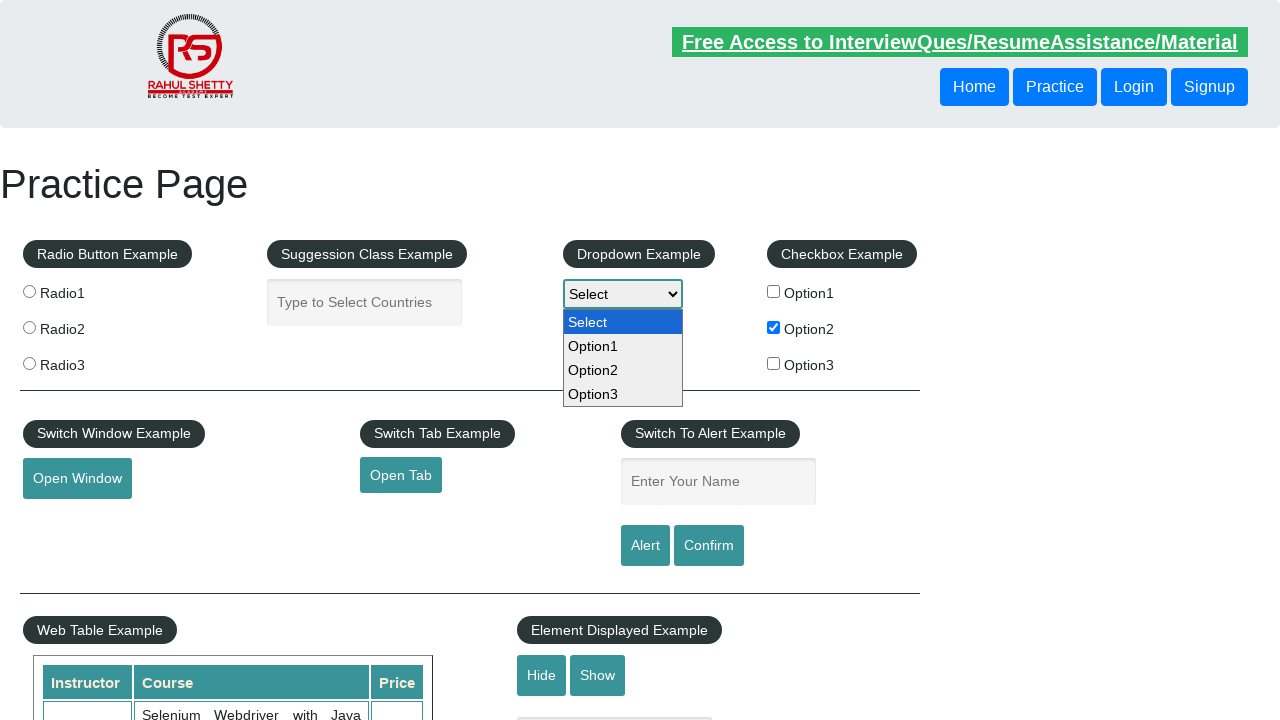

Selected dropdown option matching checkbox value: option2 on #dropdown-class-example
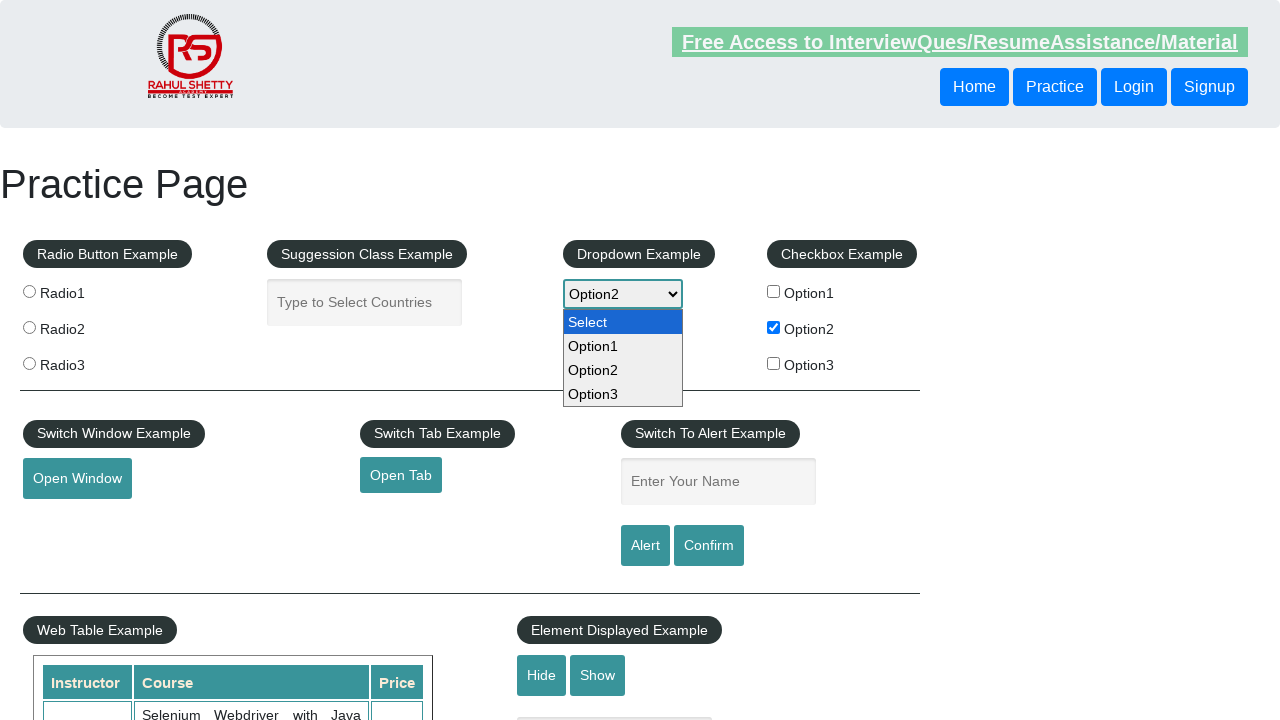

Filled name input field with checkbox value: option2 on #name
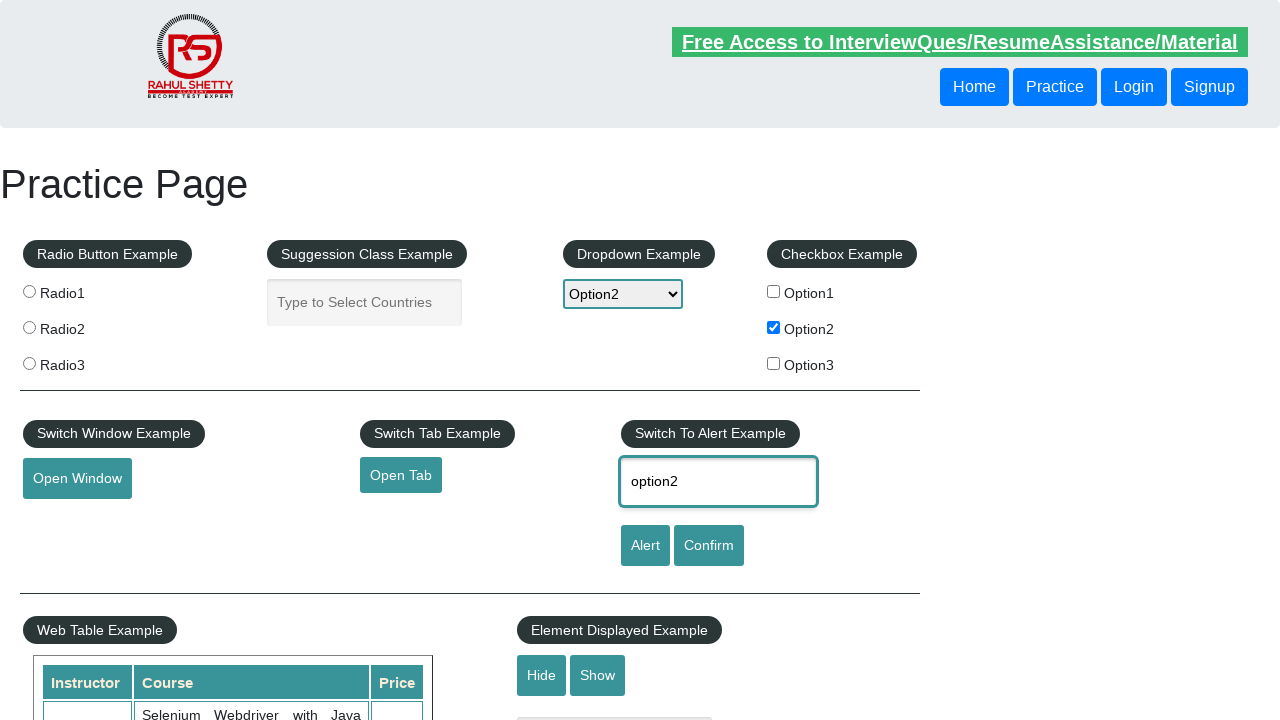

Clicked alert button to trigger alert dialog at (645, 546) on #alertbtn
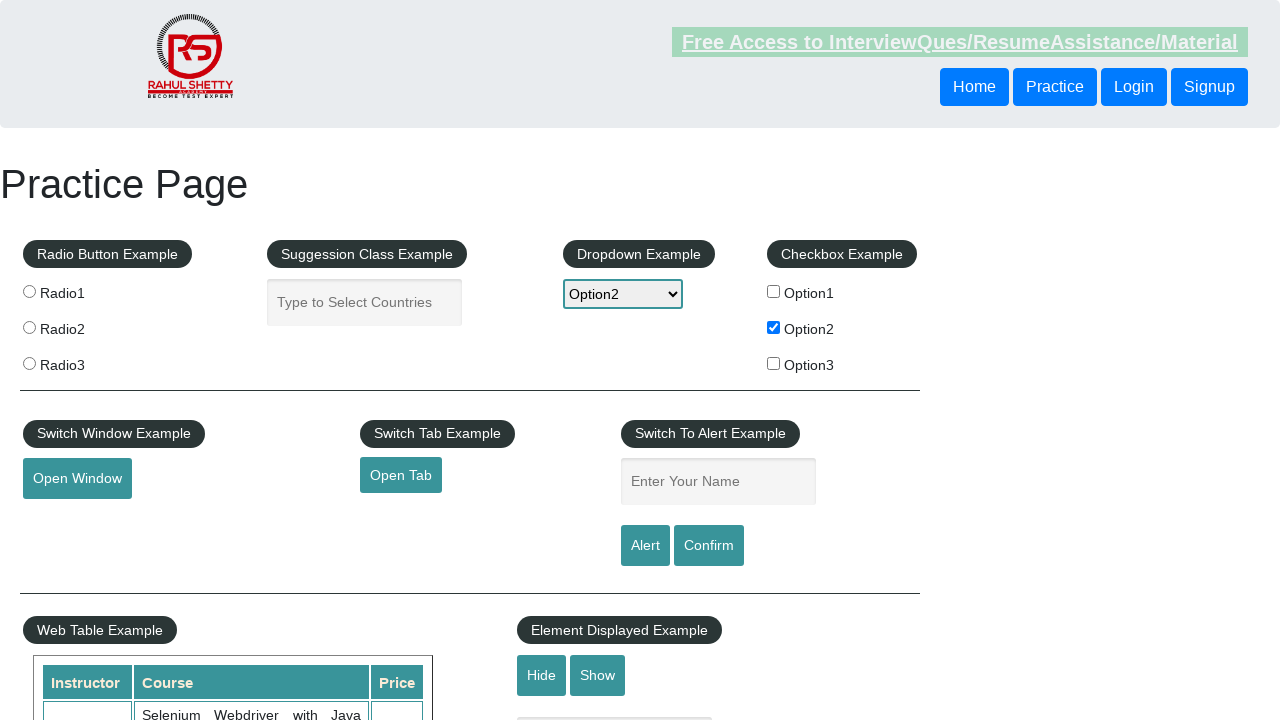

Set up dialog handler to accept alerts
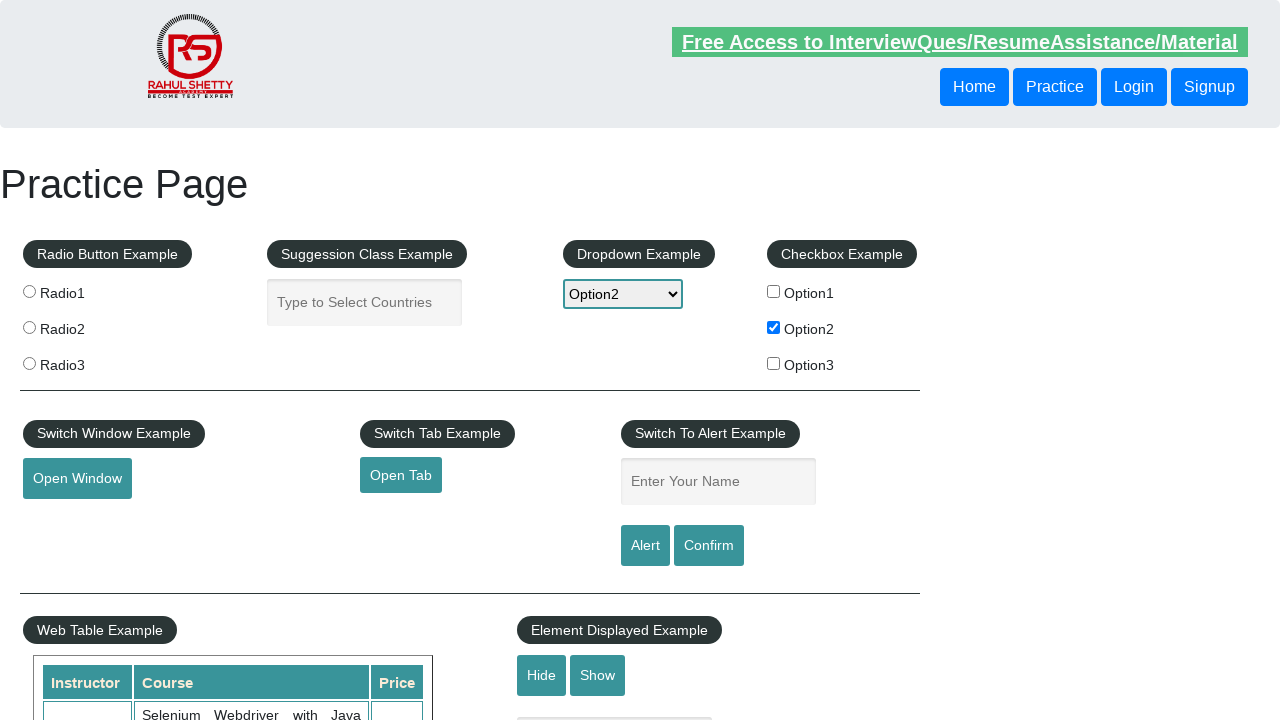

Waited 500ms for UI updates after alert dismissal
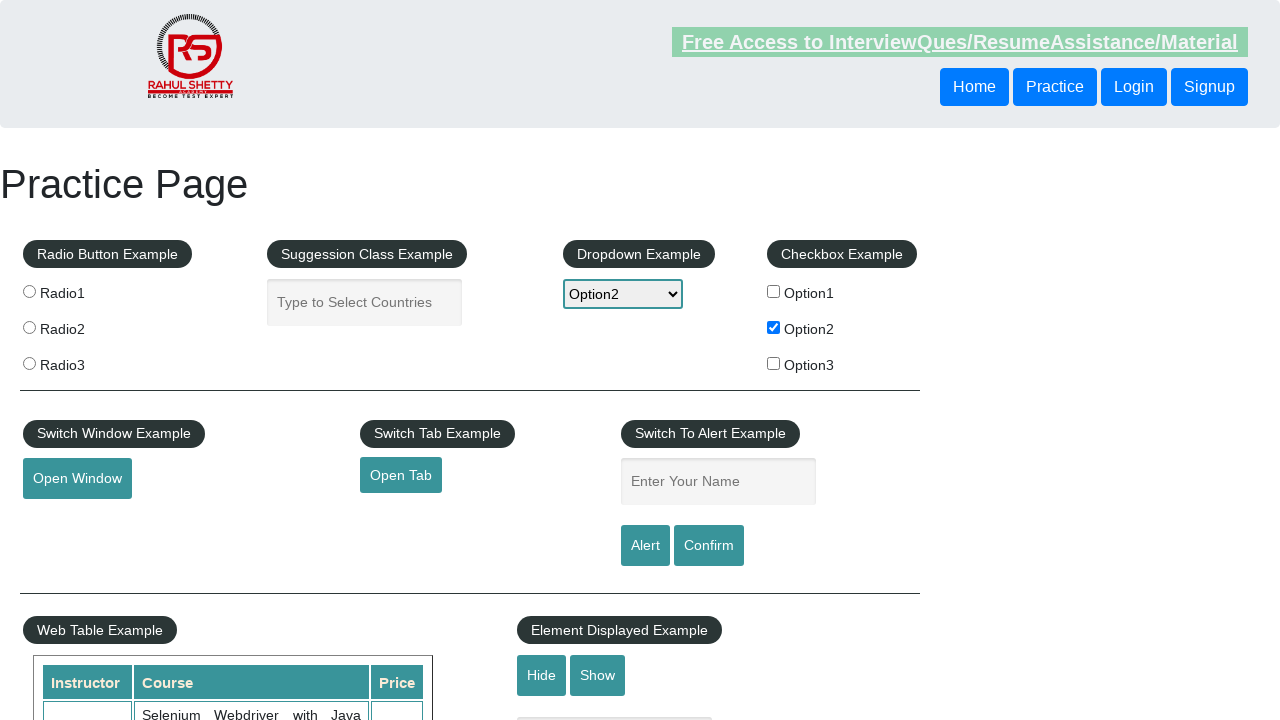

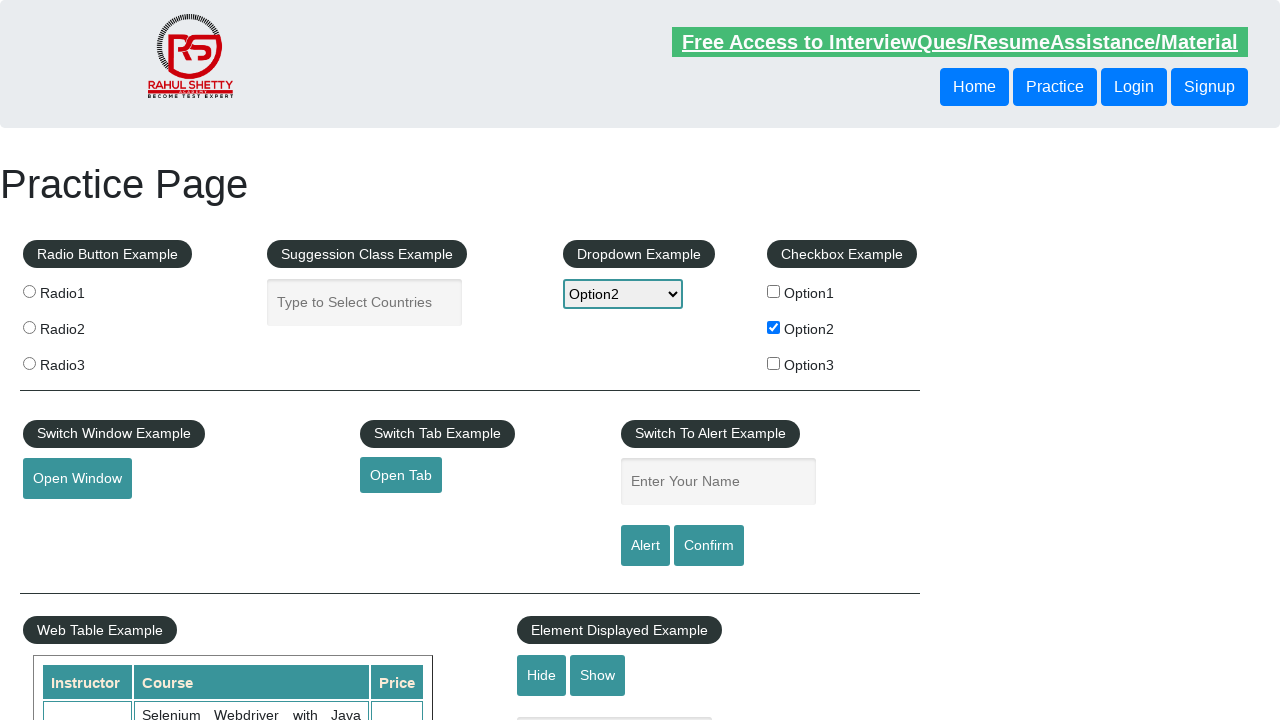